Demonstrates the mouse release action by clicking and holding an element, moving it to a target, then releasing the mouse button.

Starting URL: https://crossbrowsertesting.github.io/drag-and-drop

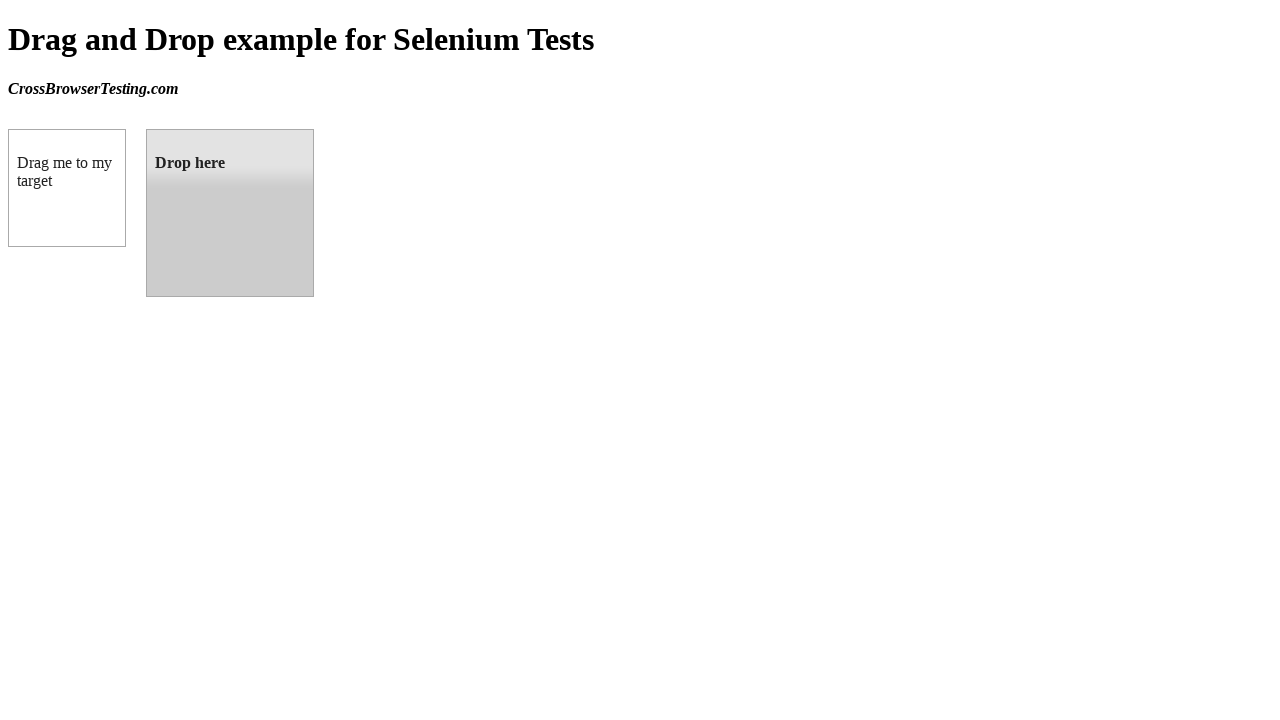

Waited for draggable element to load
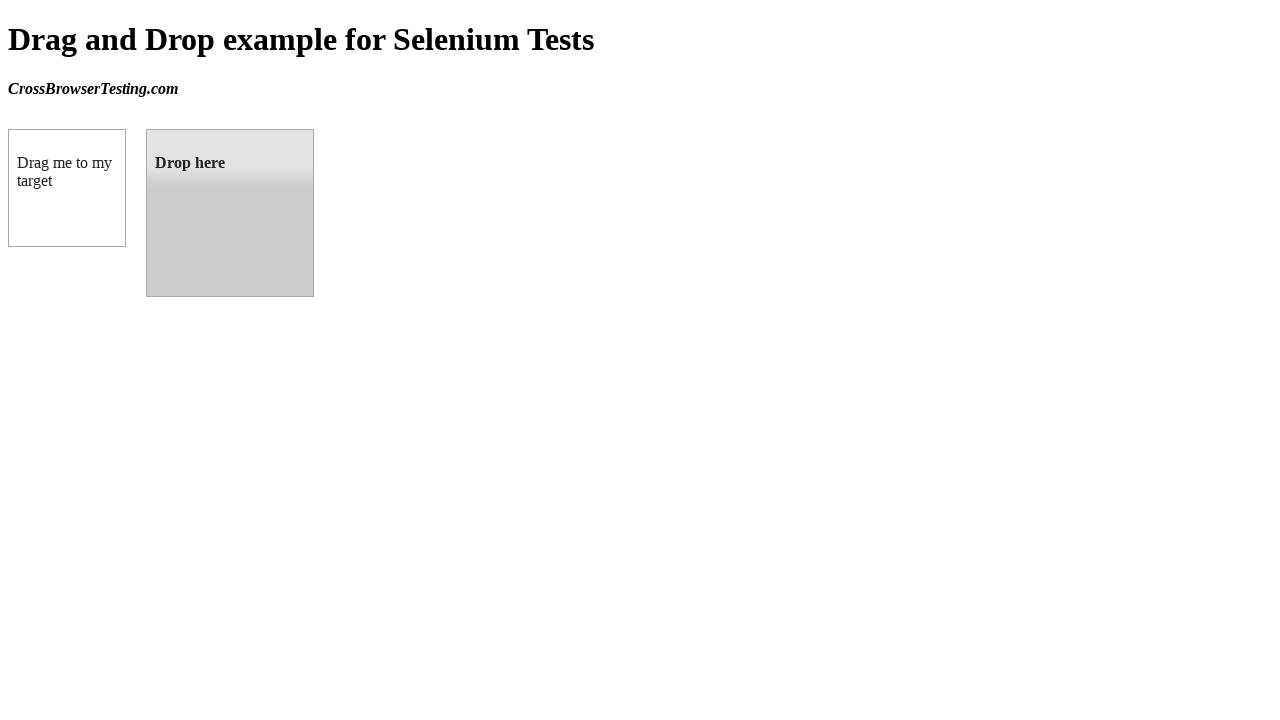

Waited for droppable element to load
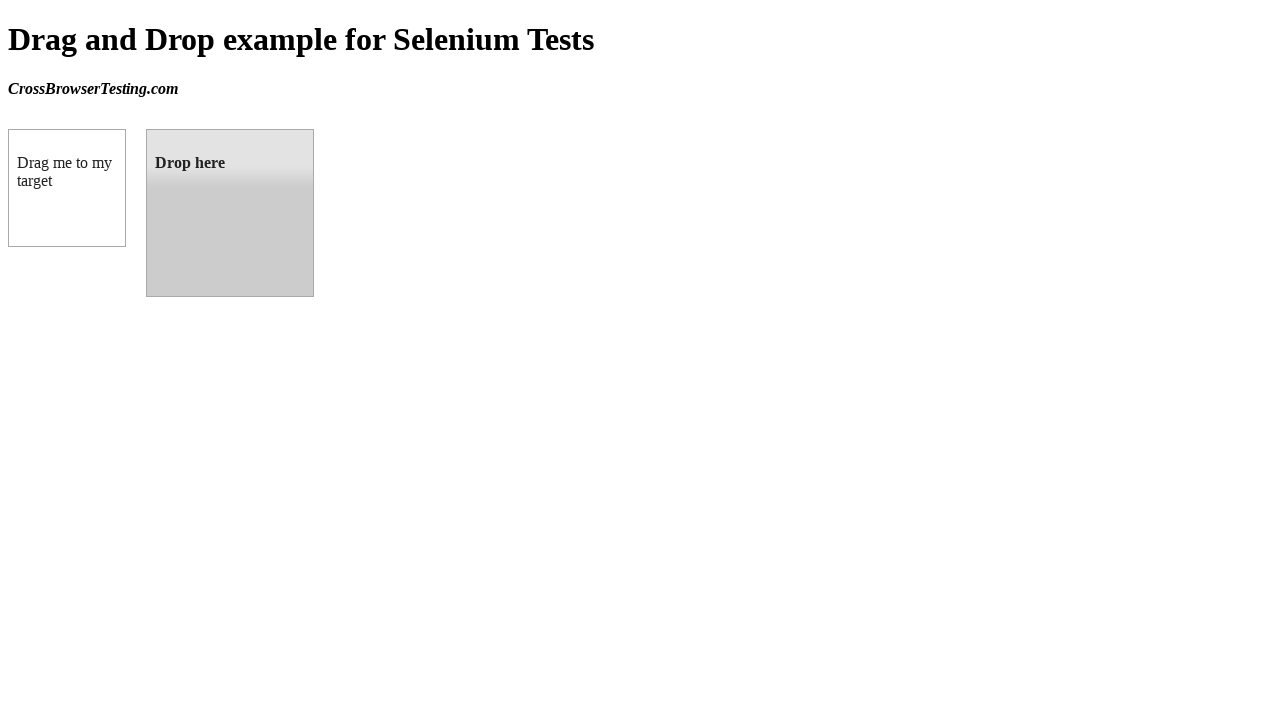

Retrieved bounding box of draggable element
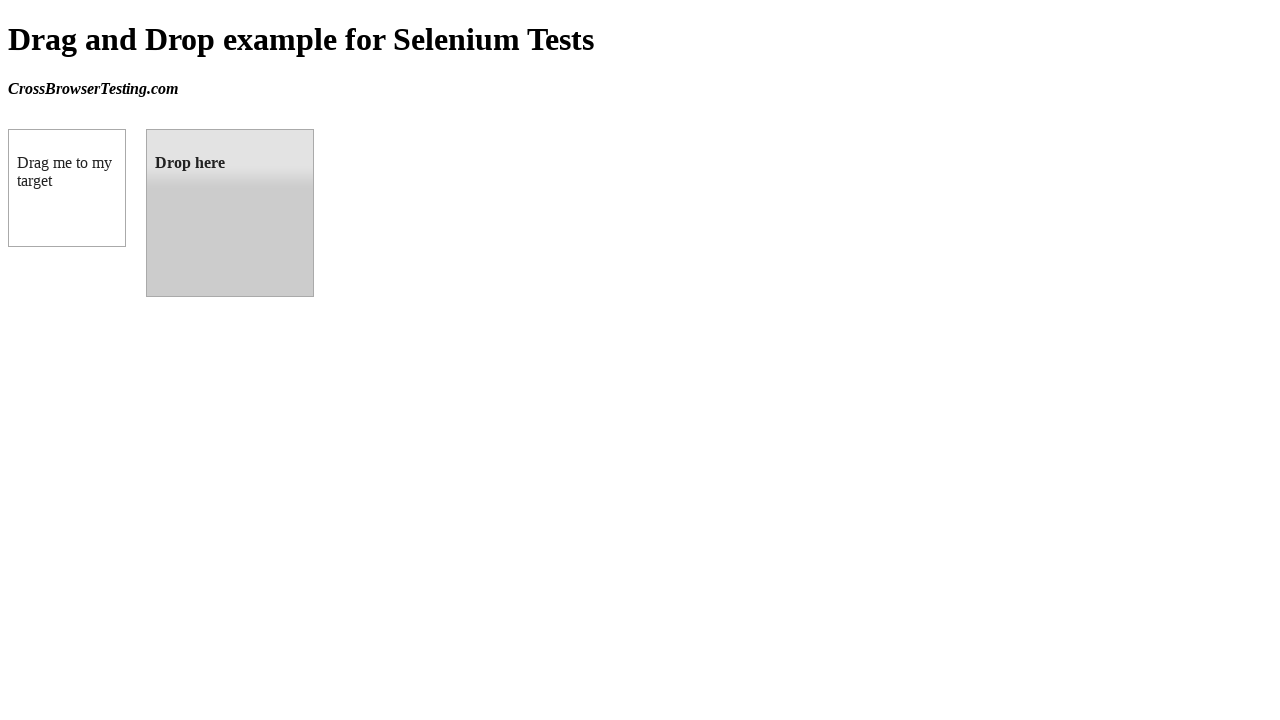

Retrieved bounding box of droppable element
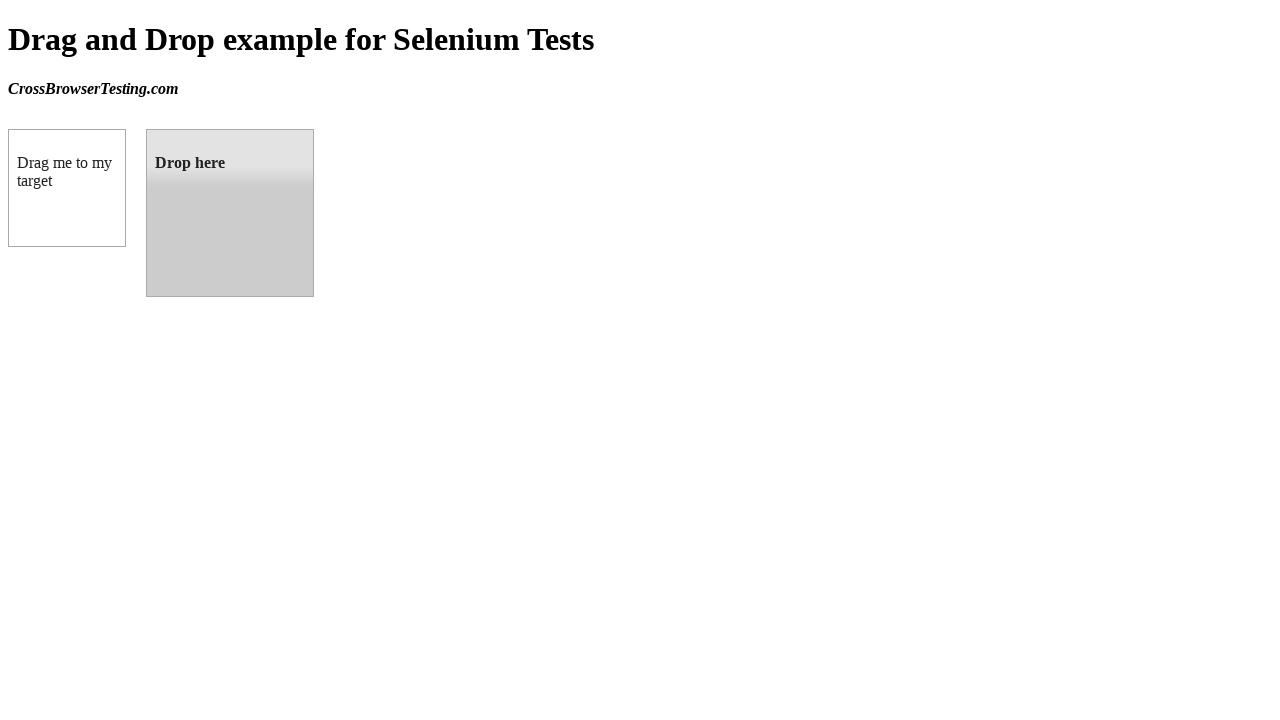

Moved mouse to center of draggable element at (67, 188)
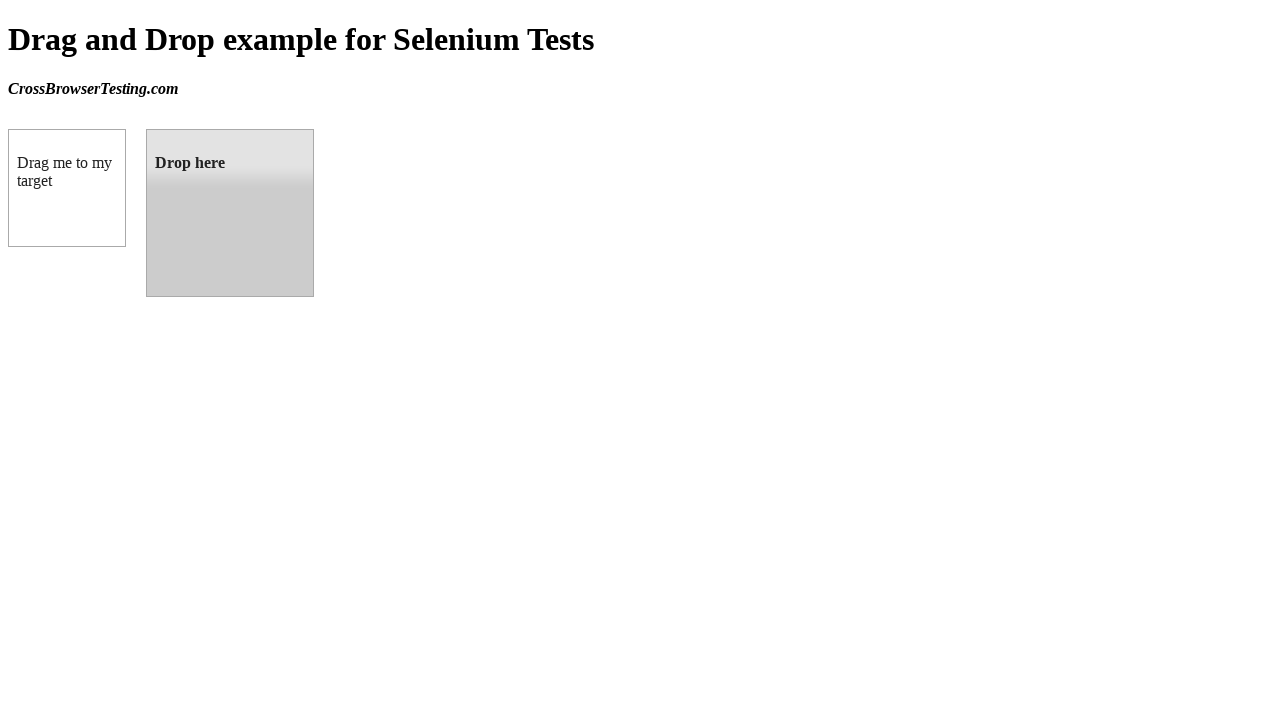

Pressed mouse button down to initiate drag at (67, 188)
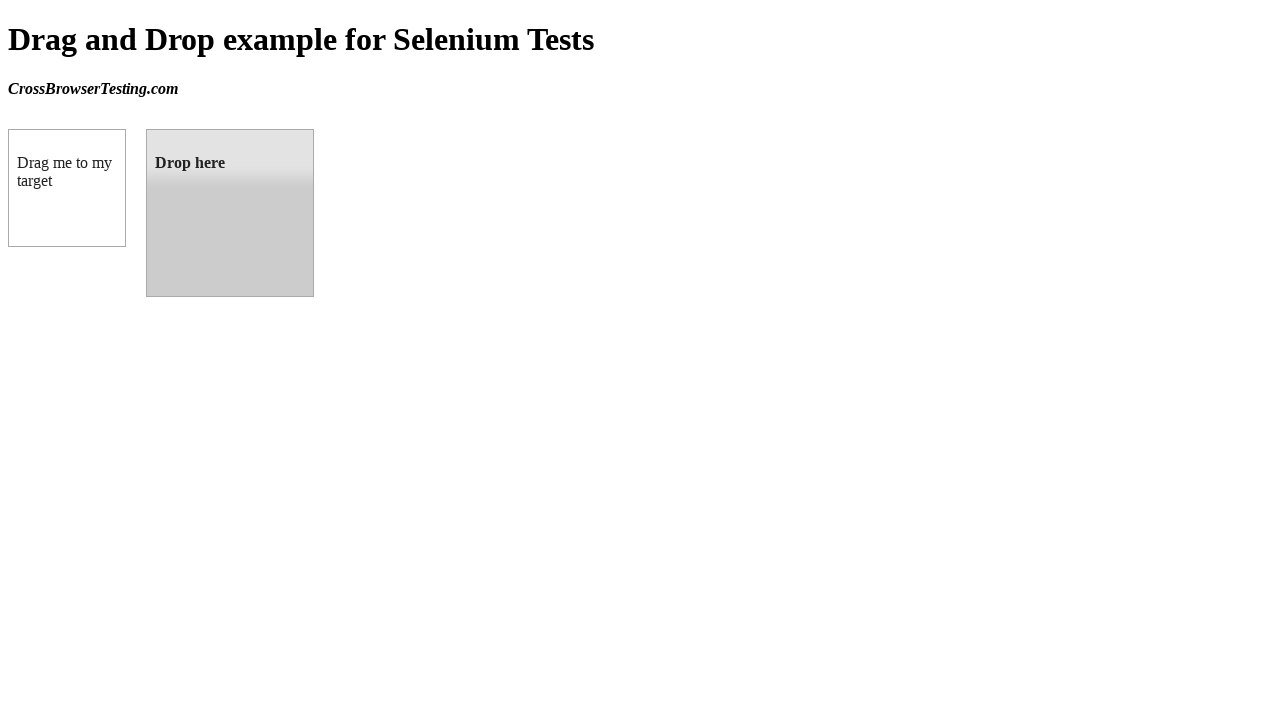

Moved mouse to center of droppable target element at (230, 213)
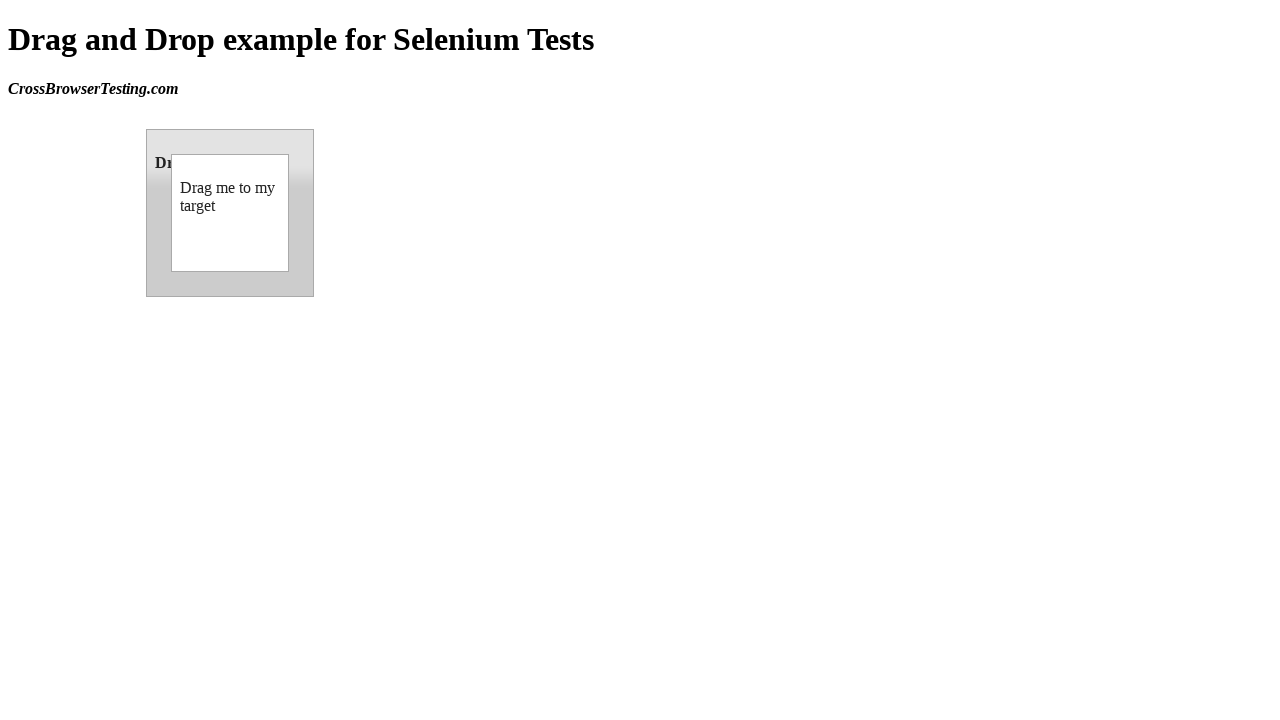

Released mouse button to complete drag and drop at (230, 213)
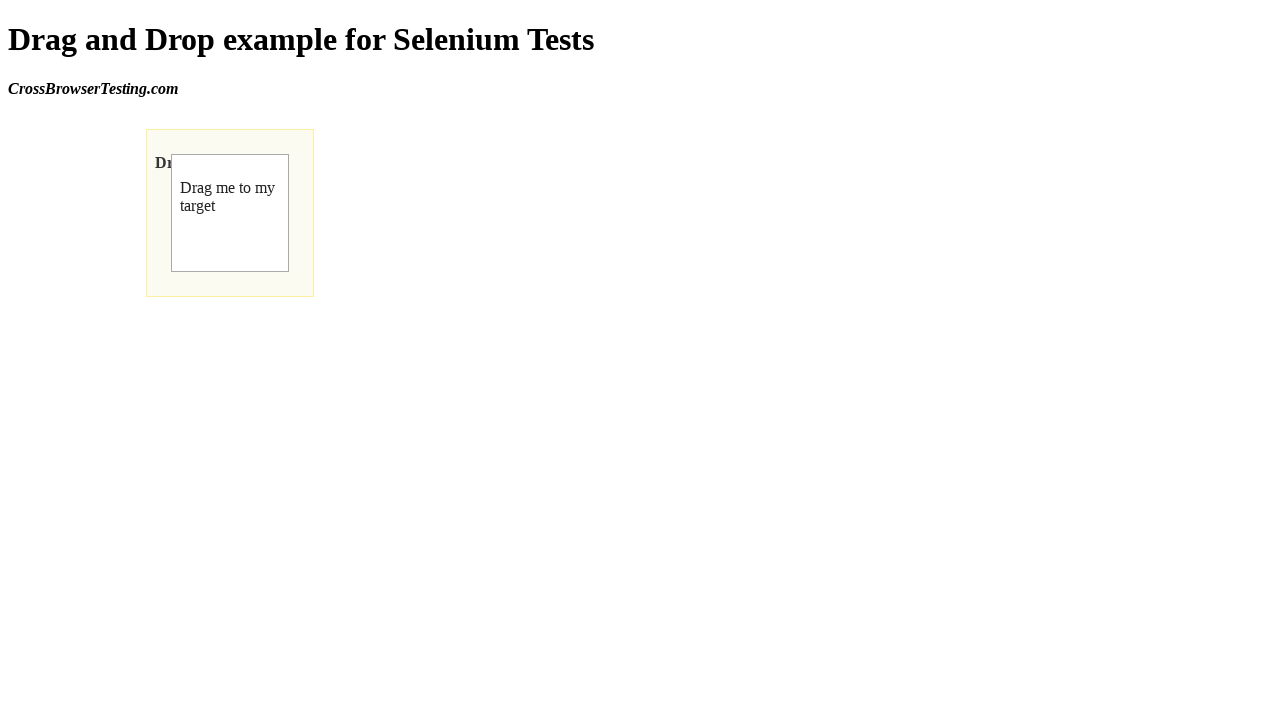

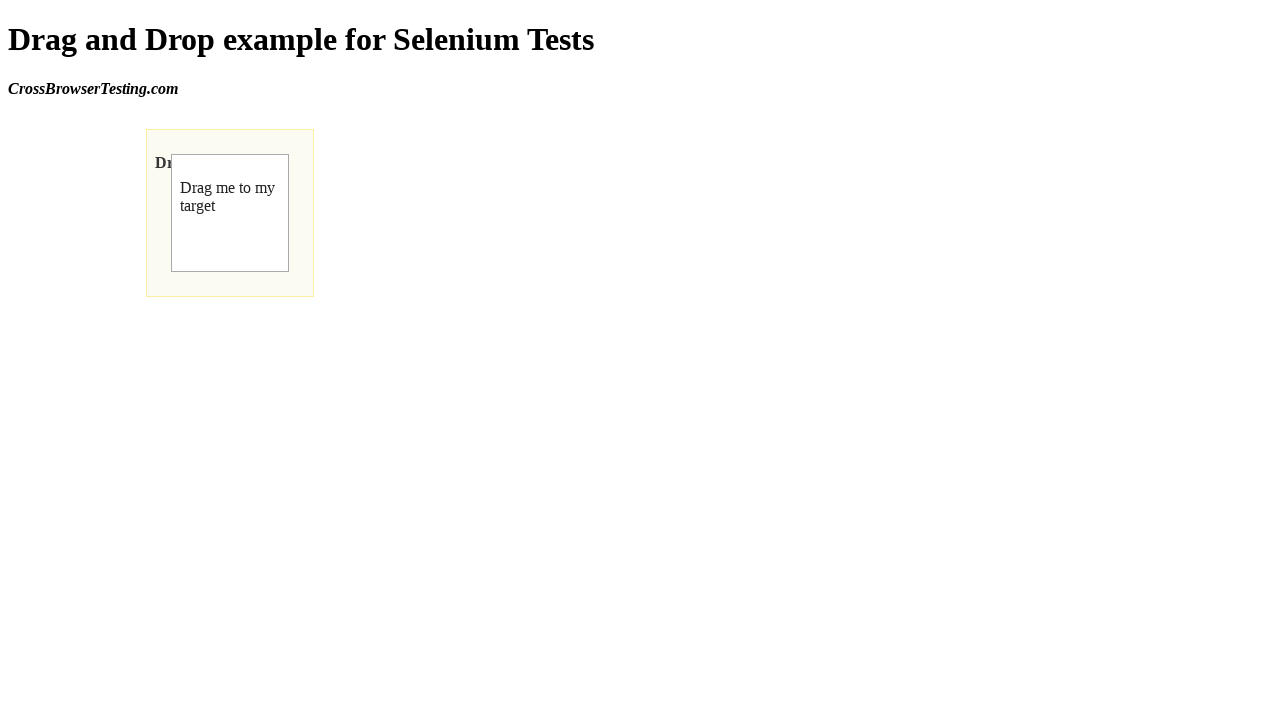